Tests an e-commerce vegetable shopping flow by adding multiple items to cart, applying a promo code, and proceeding to checkout

Starting URL: https://www.rahulshettyacademy.com/seleniumPractise/

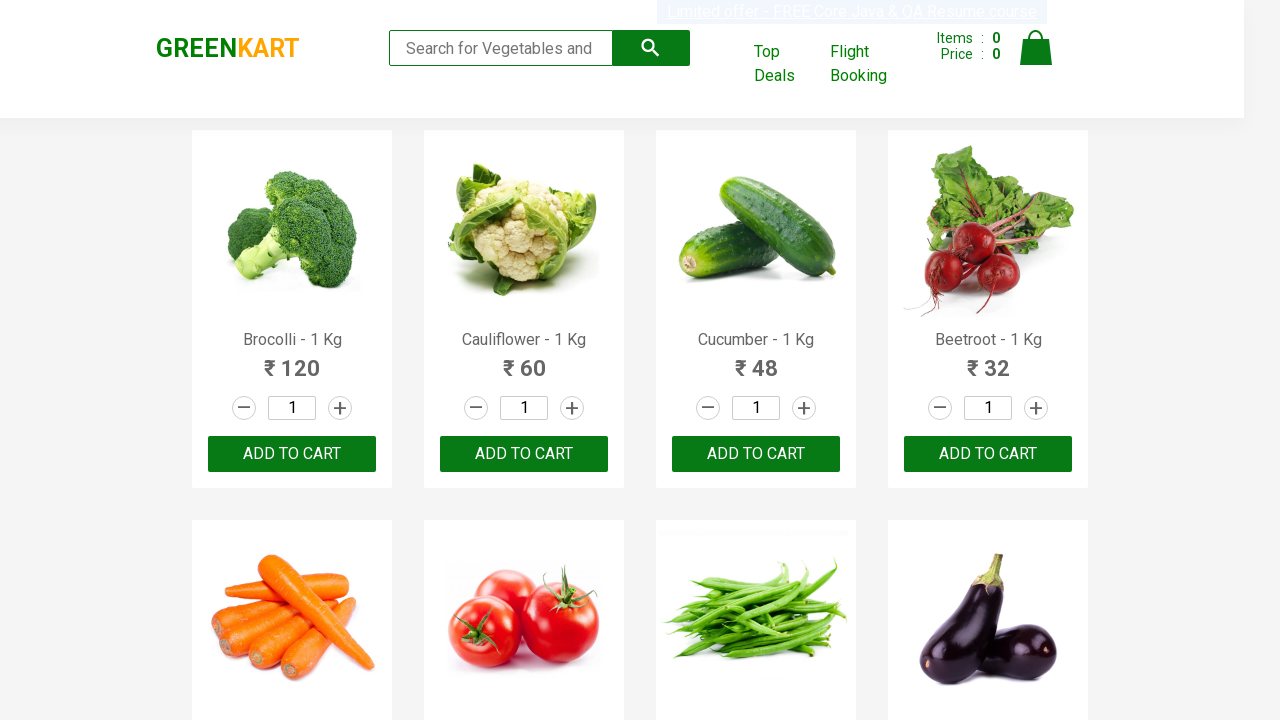

Retrieved all available vegetable product names
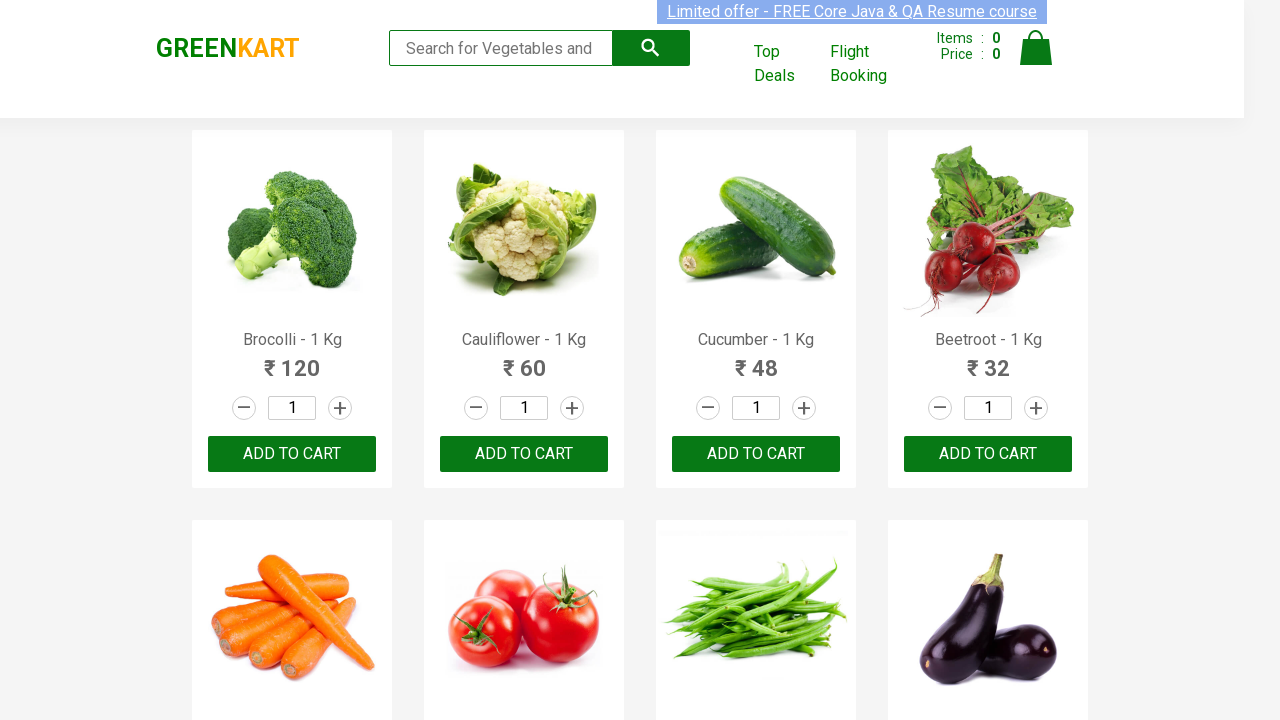

Retrieved all product action buttons
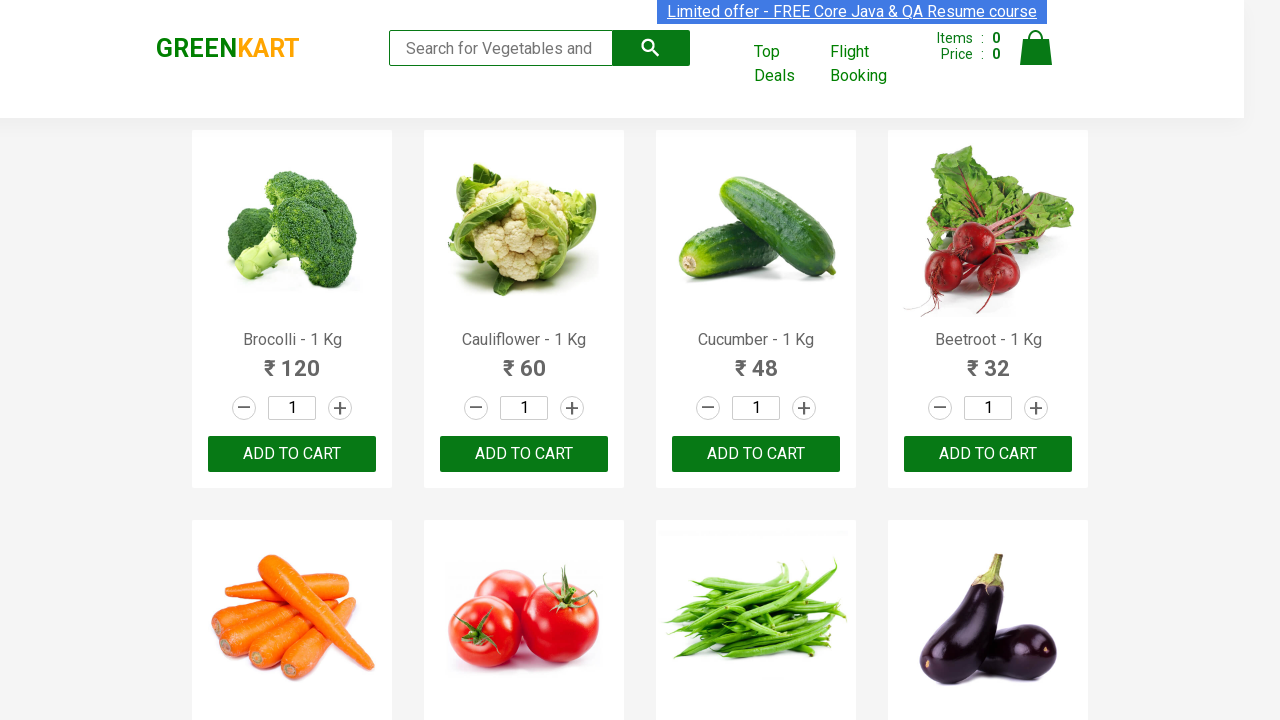

Added Brocolli to cart
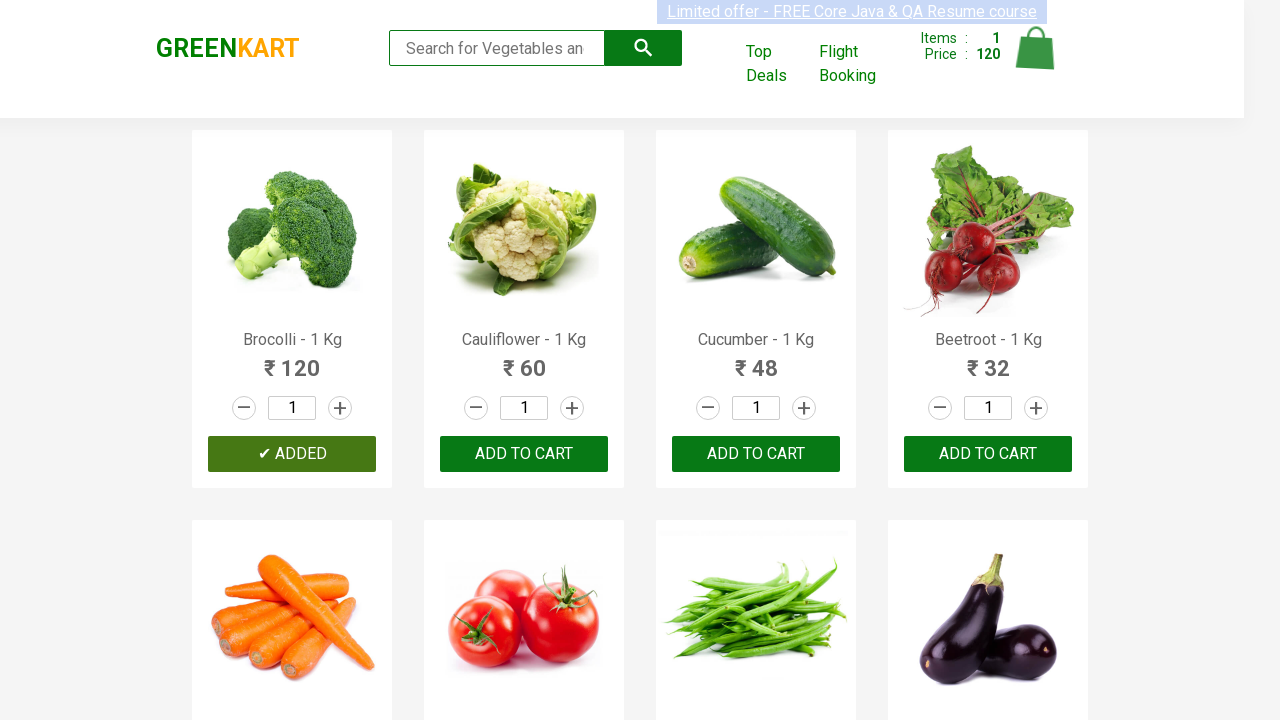

Added Cucumber to cart
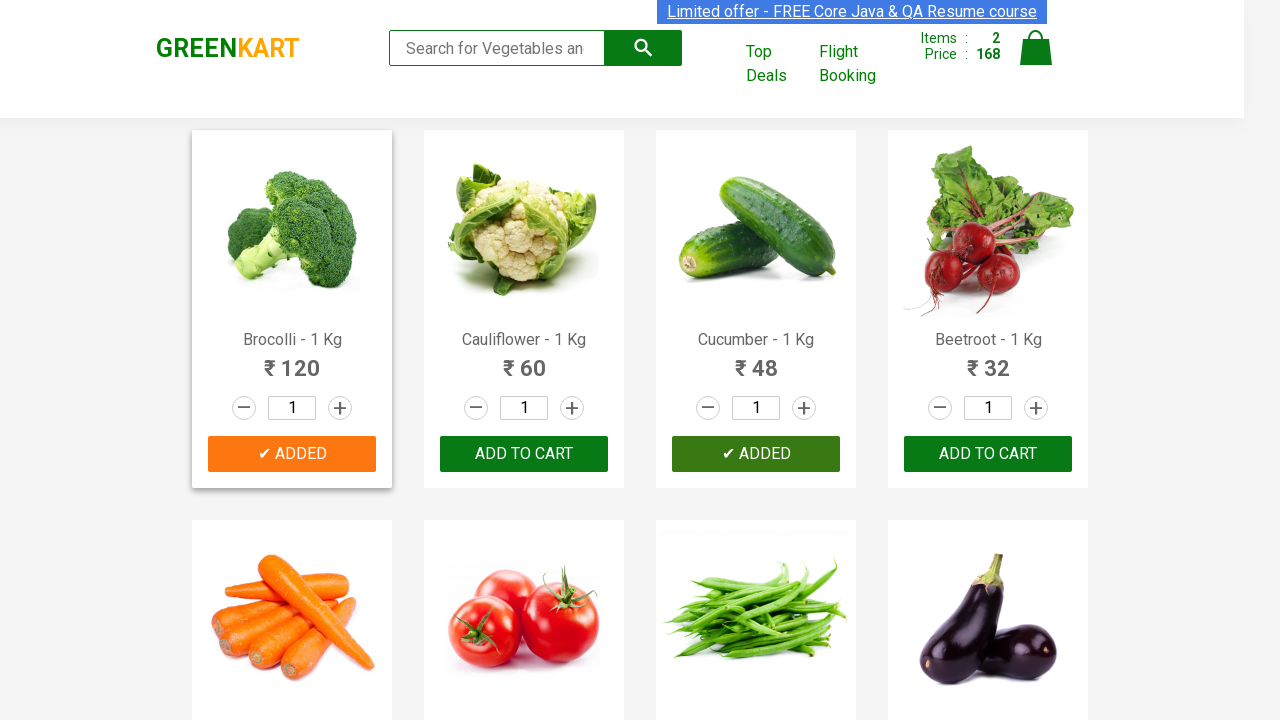

Added Cauliflower to cart
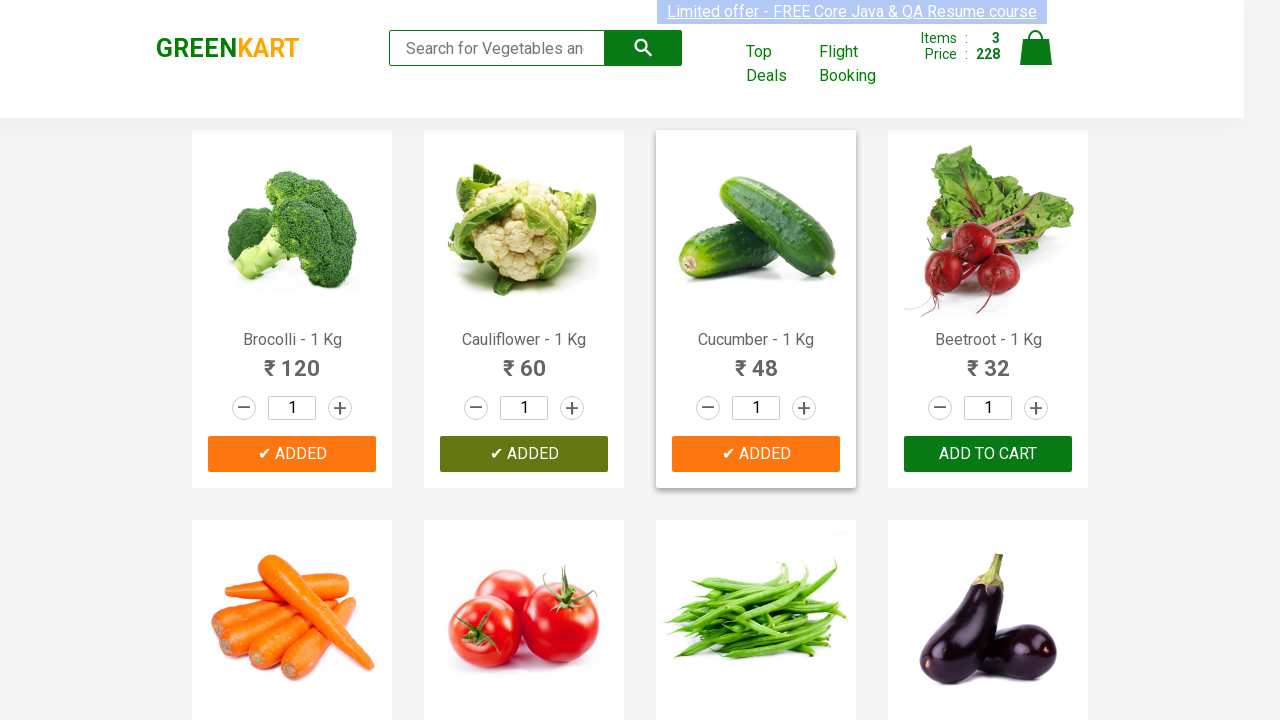

Added Carrot to cart
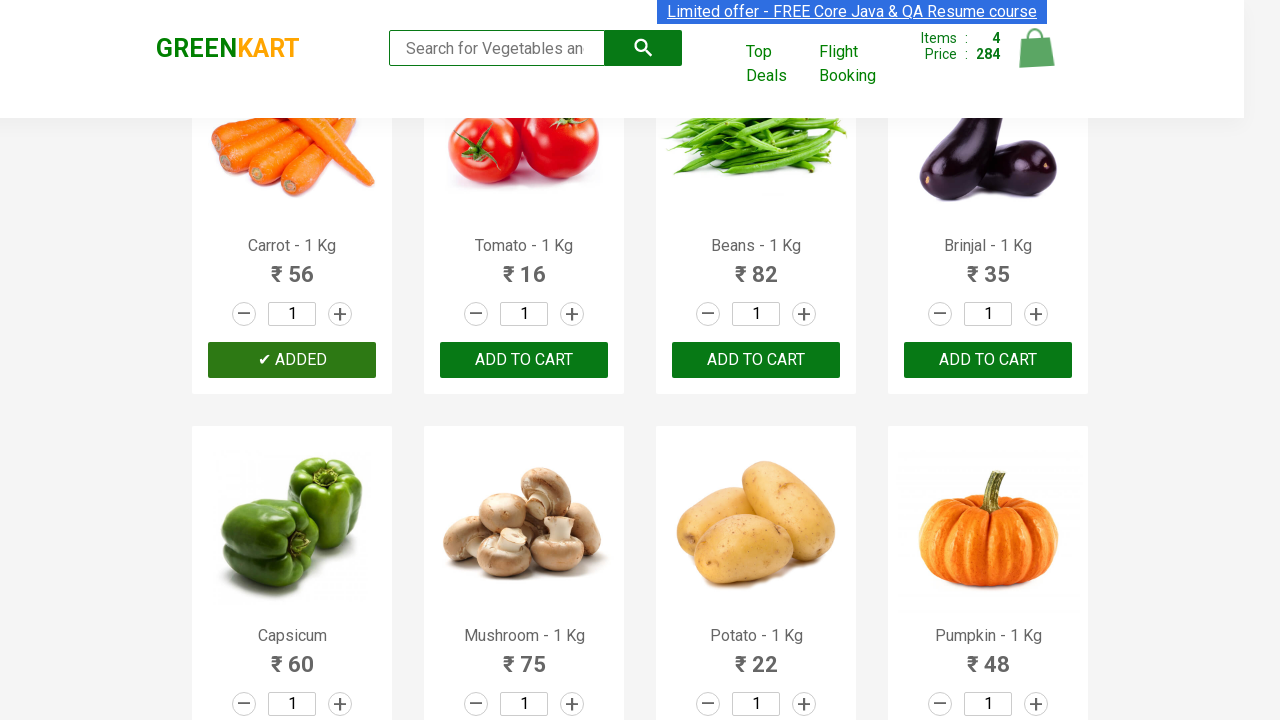

Added Beetroot to cart
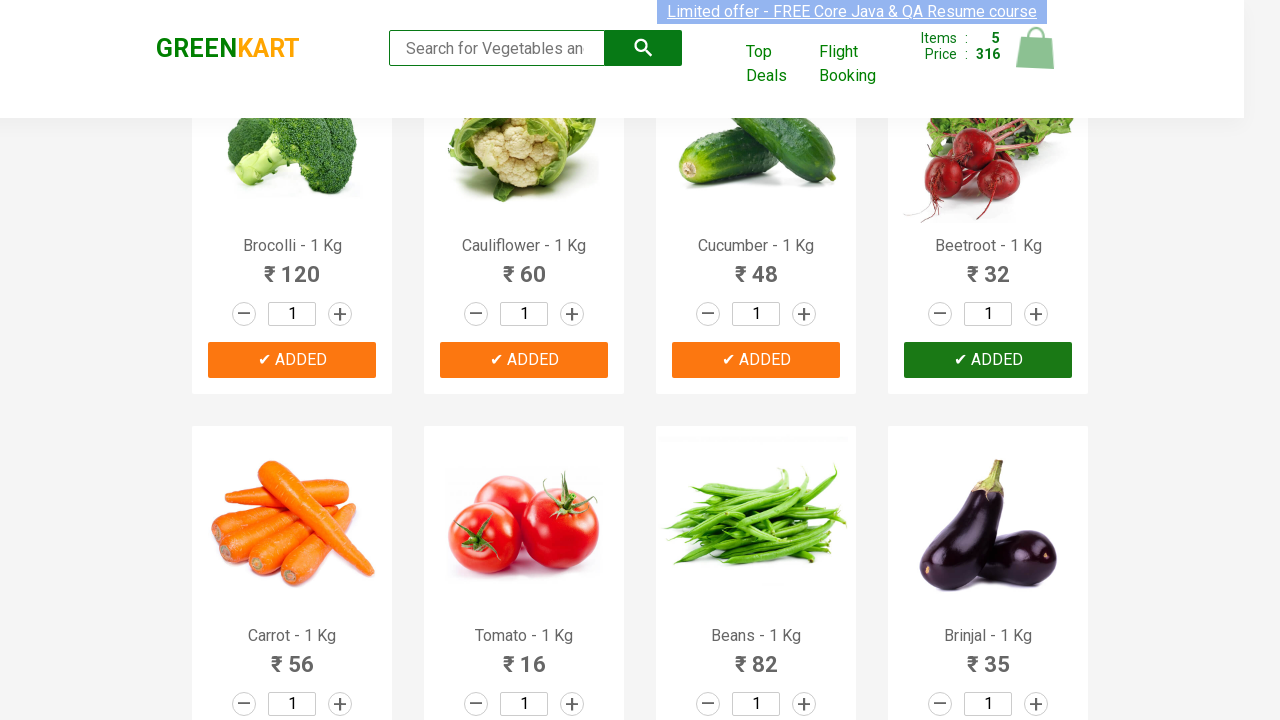

Clicked on cart icon to view cart at (1036, 48) on img[alt='Cart']
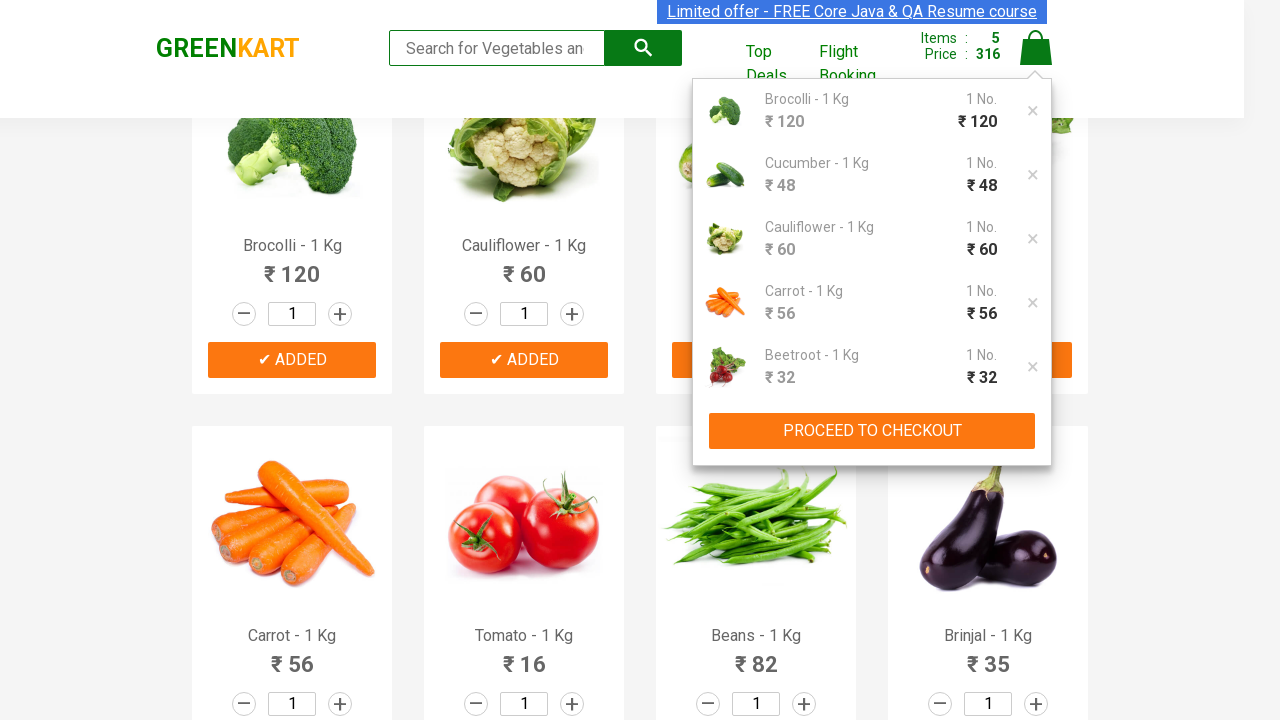

Clicked PROCEED TO CHECKOUT button at (872, 431) on div.cart-preview.active button[type='button']
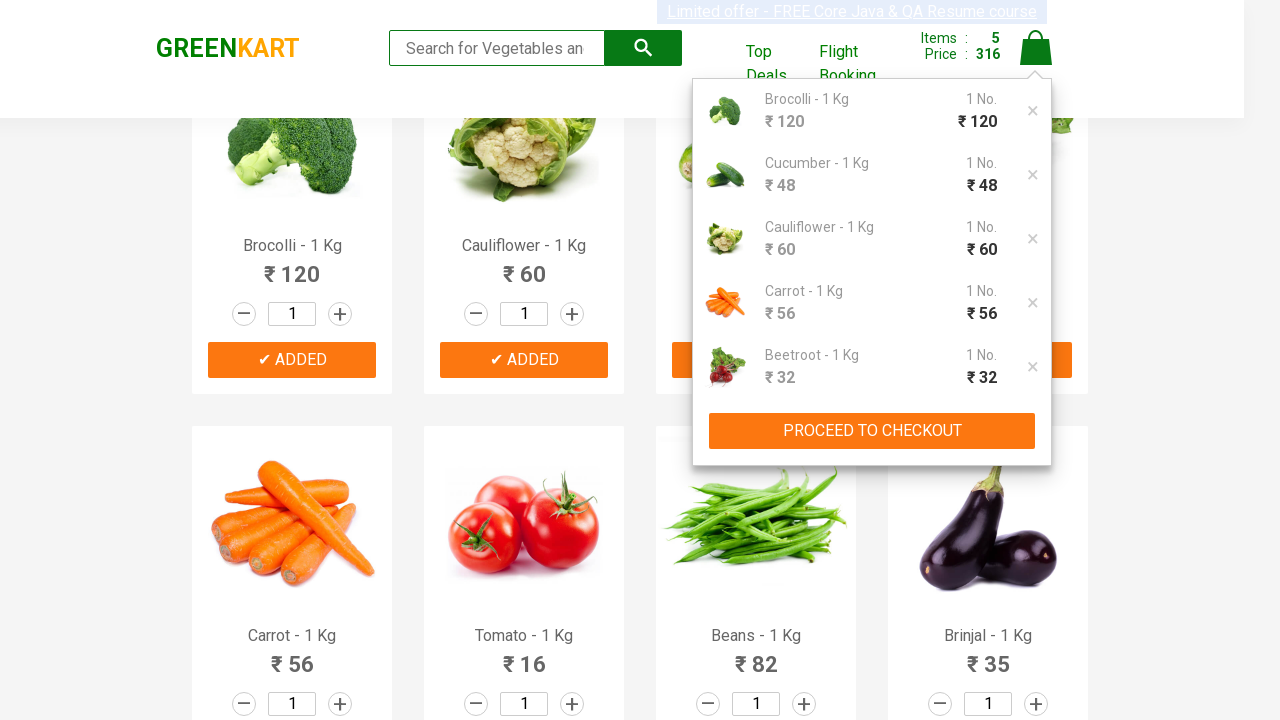

Entered promo code 'rahulshettyacademy' on input.promoCode
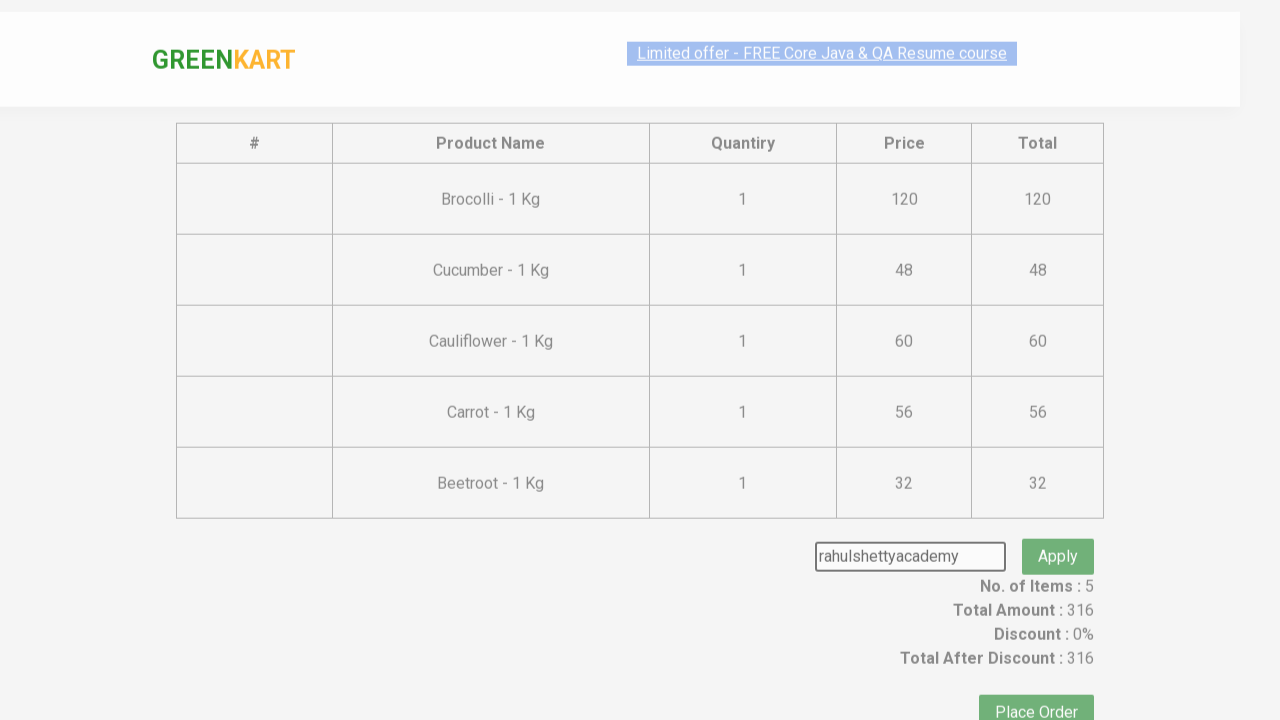

Clicked Apply button to apply promo code at (1058, 530) on button.promoBtn
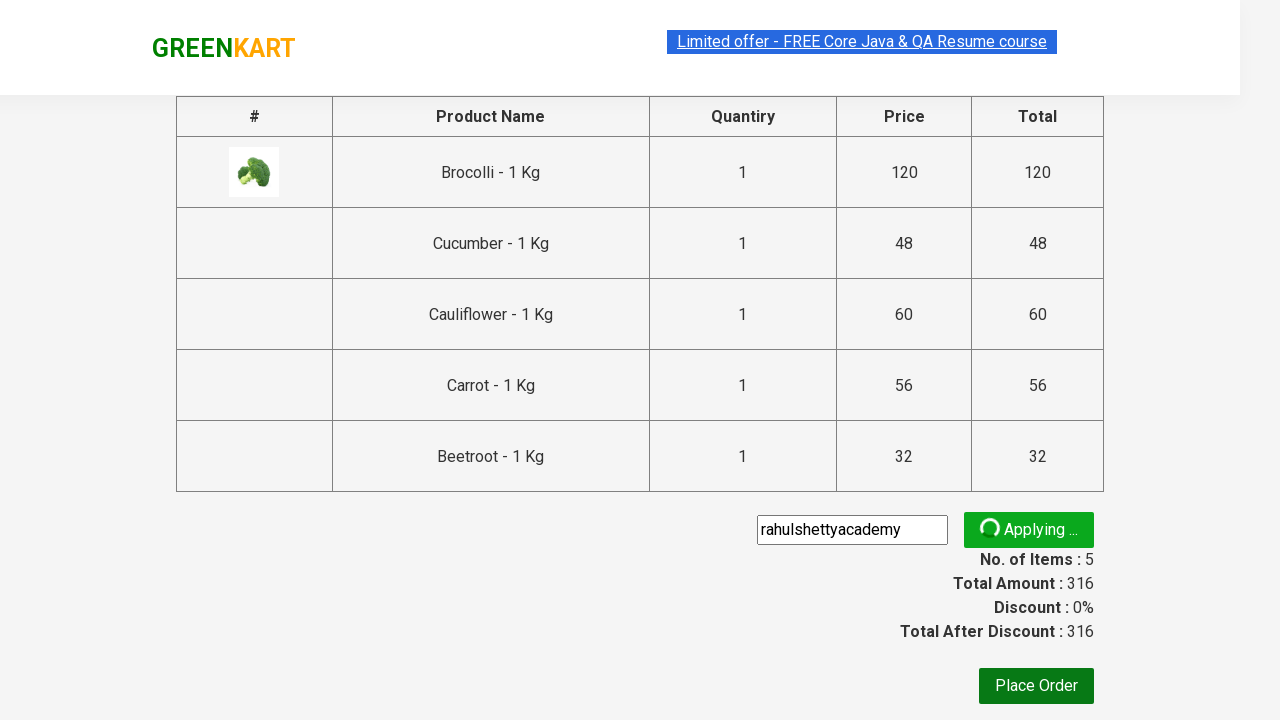

Promo code applied successfully and promo info displayed
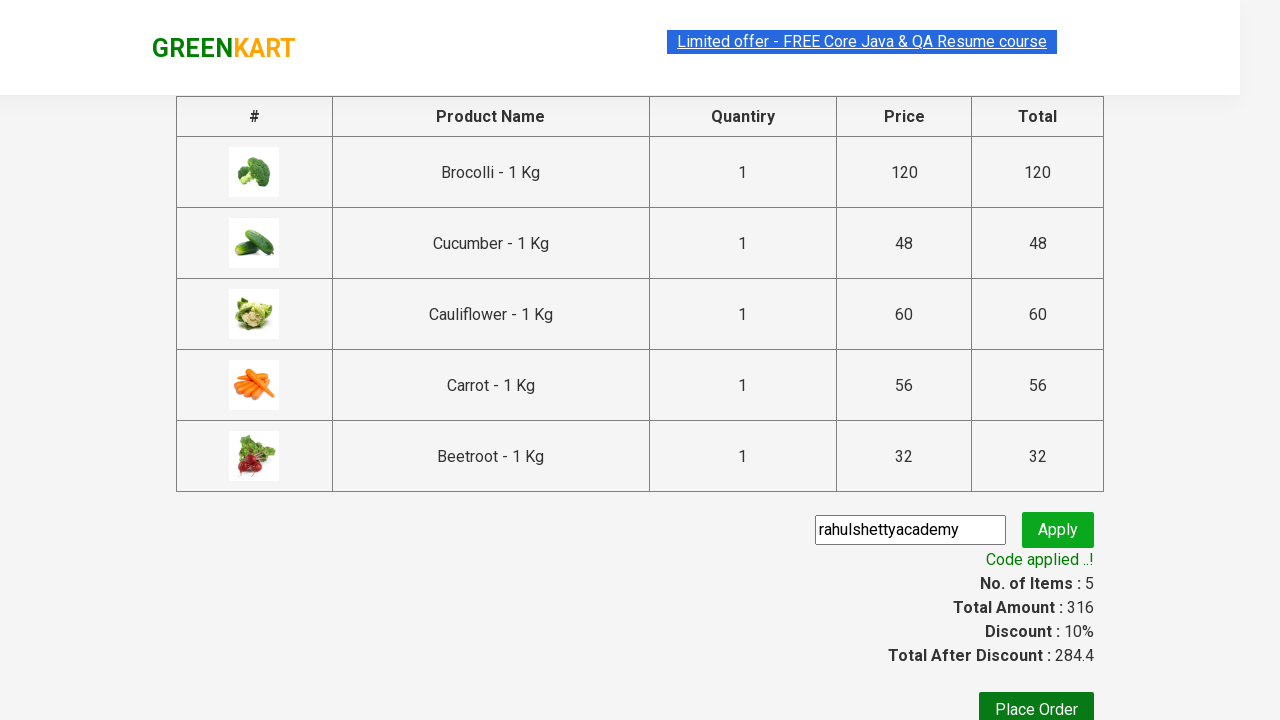

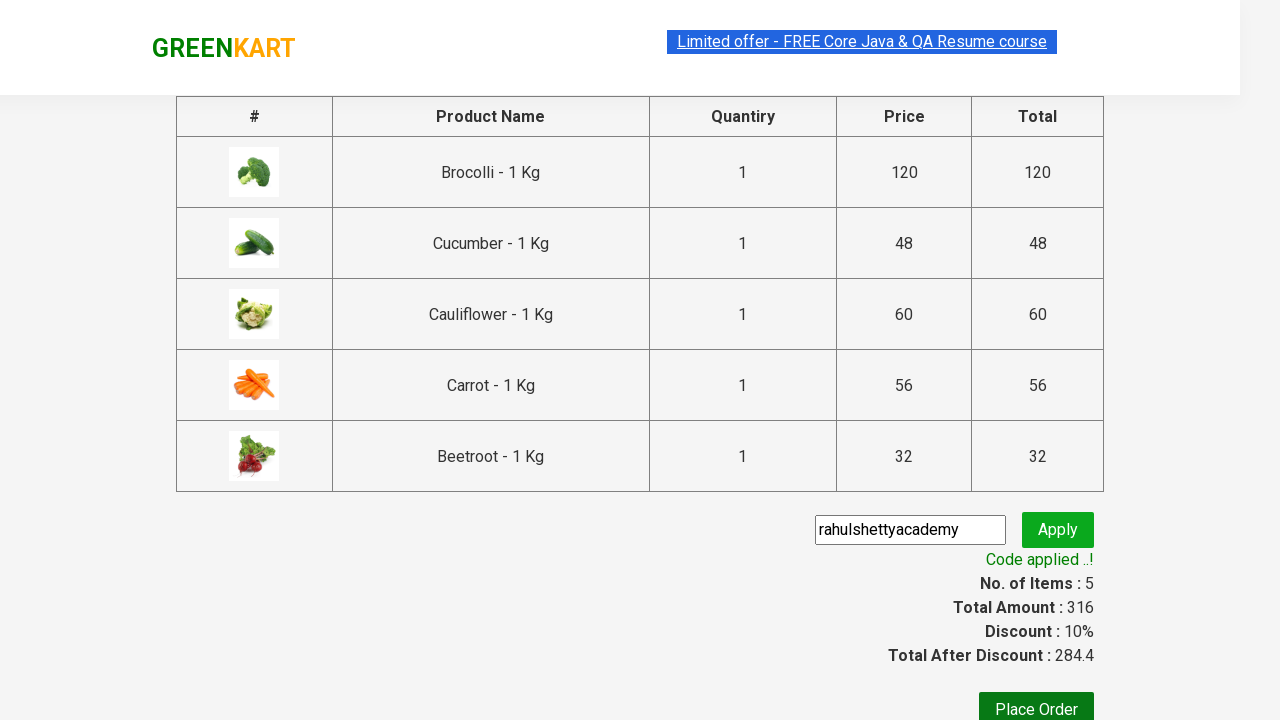